Navigates to the Heroku test app, clicks on "Sortable Data Tables" menu item, and verifies the page heading

Starting URL: https://the-internet.herokuapp.com/

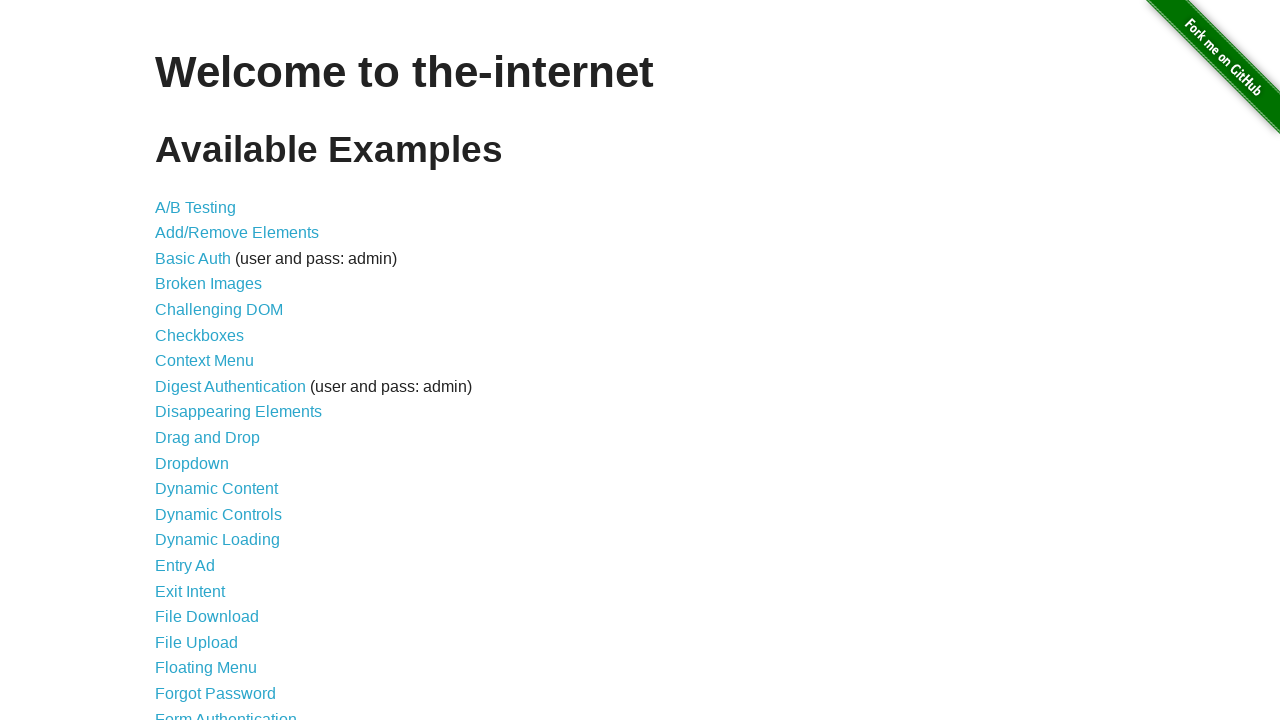

Clicked on 'Sortable Data Tables' menu item at (230, 574) on a:has-text("Sortable Data Tables")
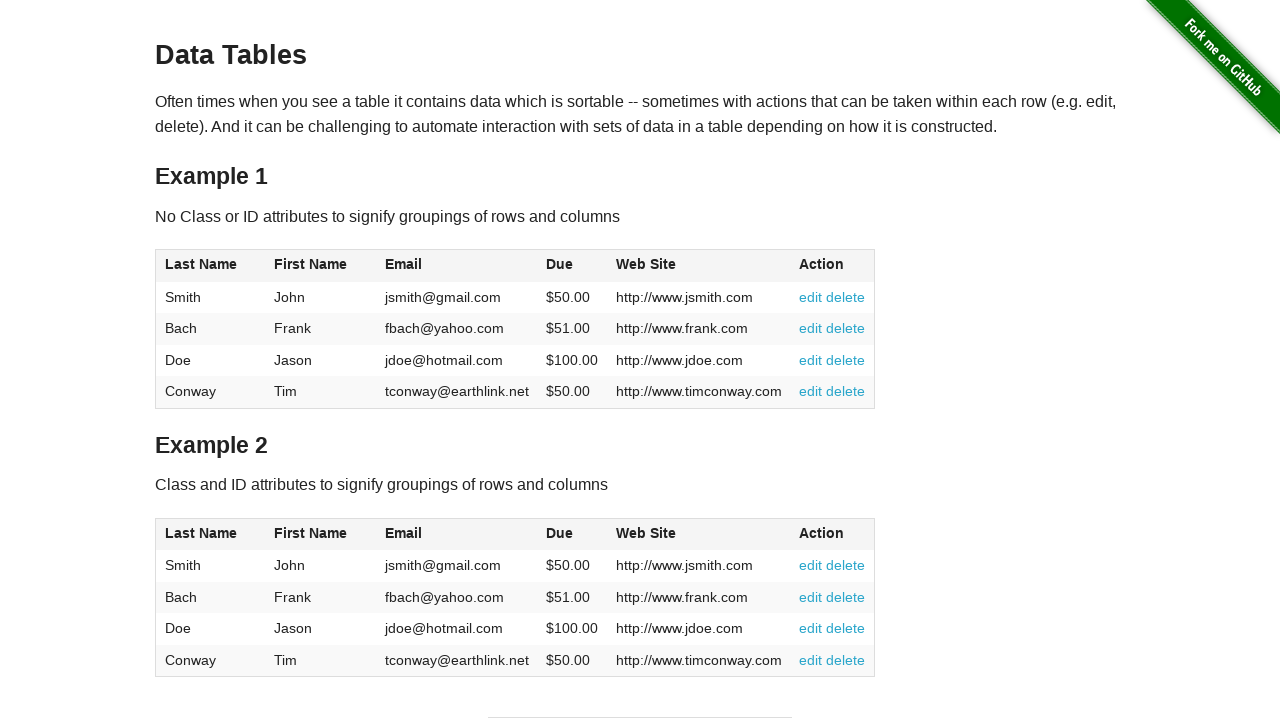

Verified page heading 'Data Tables' is displayed
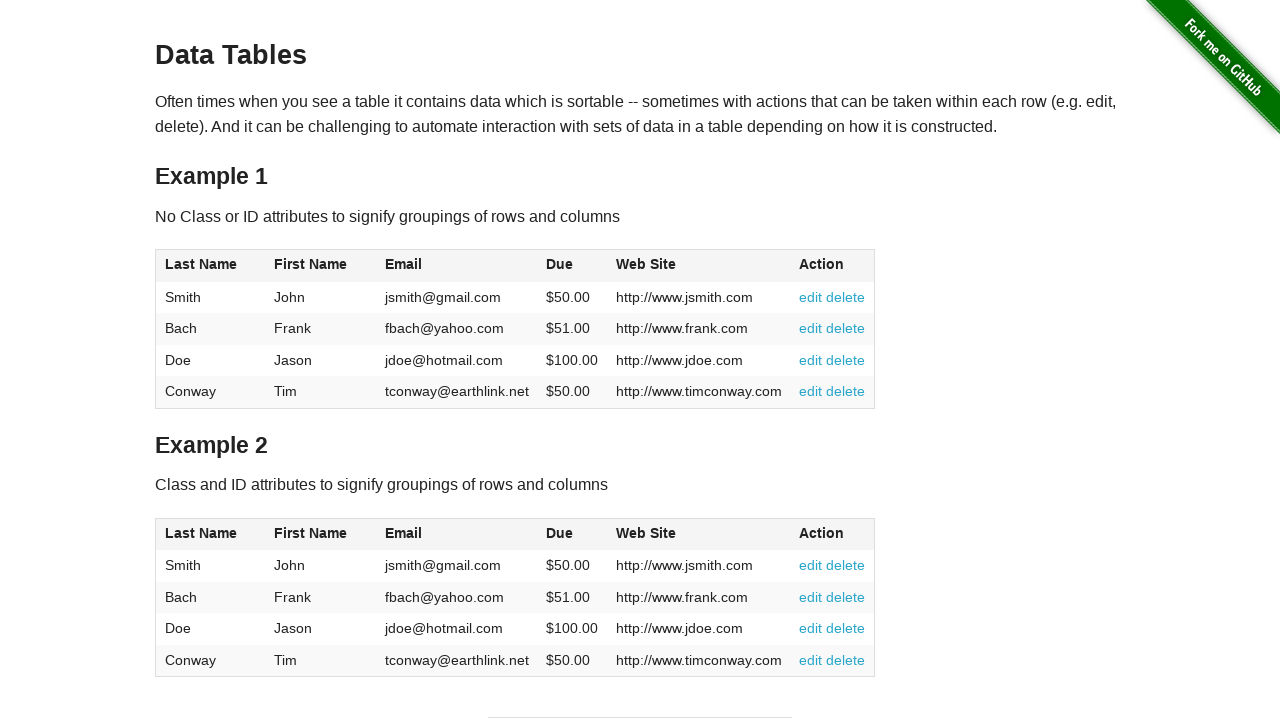

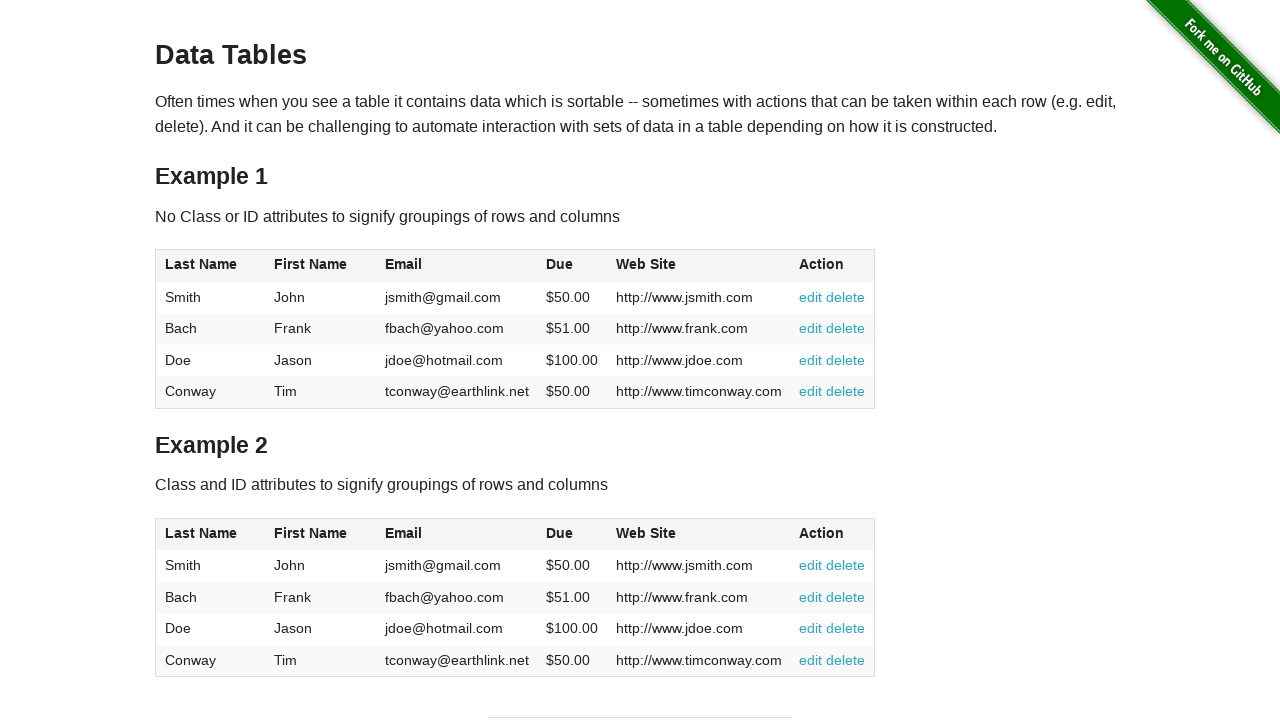